Tests the jQuery UI datepicker widget by switching to an iframe and entering a date value into the datepicker input field, then refreshing the page

Starting URL: https://jqueryui.com/datepicker/

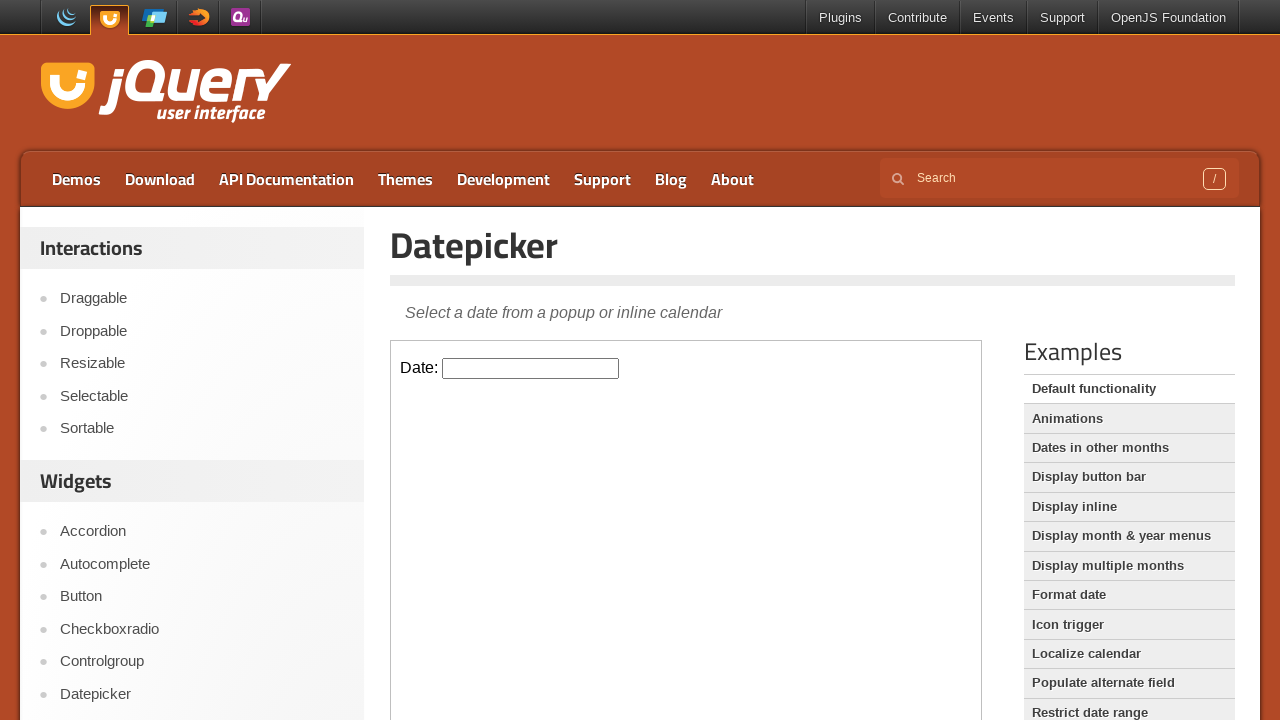

Located the first iframe containing the datepicker widget
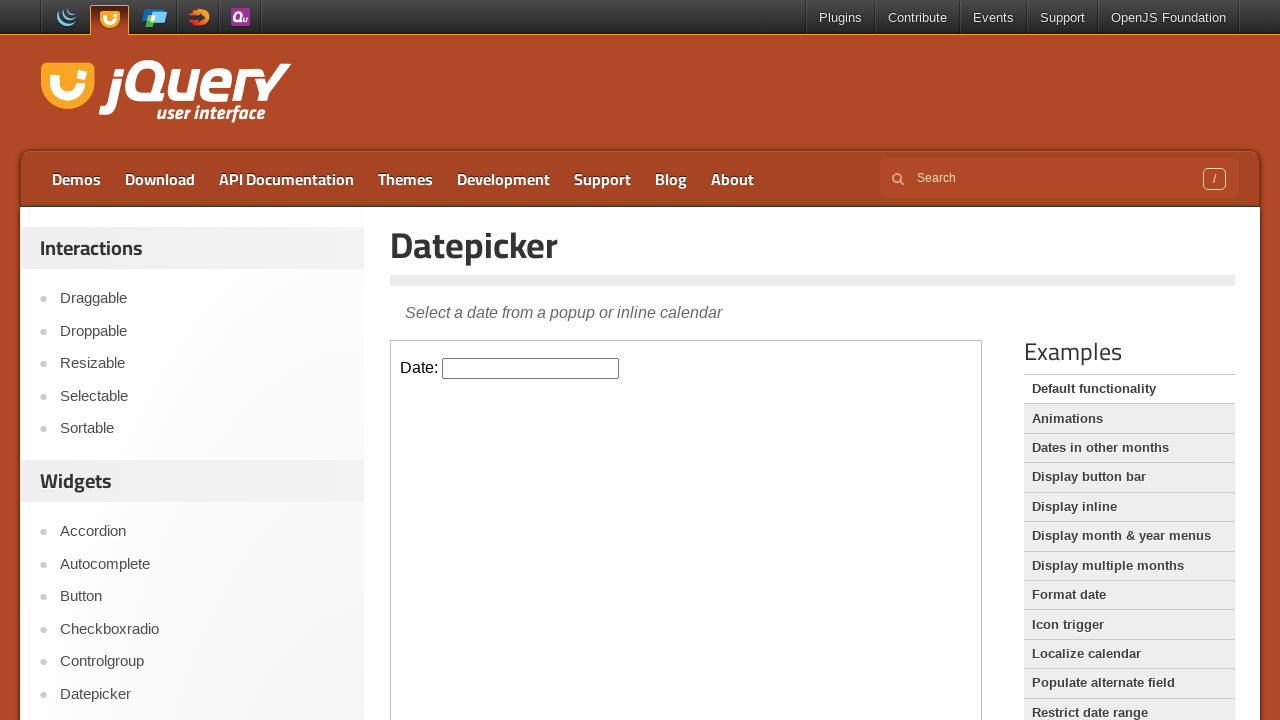

Entered date '04/04/2020' into the datepicker input field on iframe >> nth=0 >> internal:control=enter-frame >> #datepicker
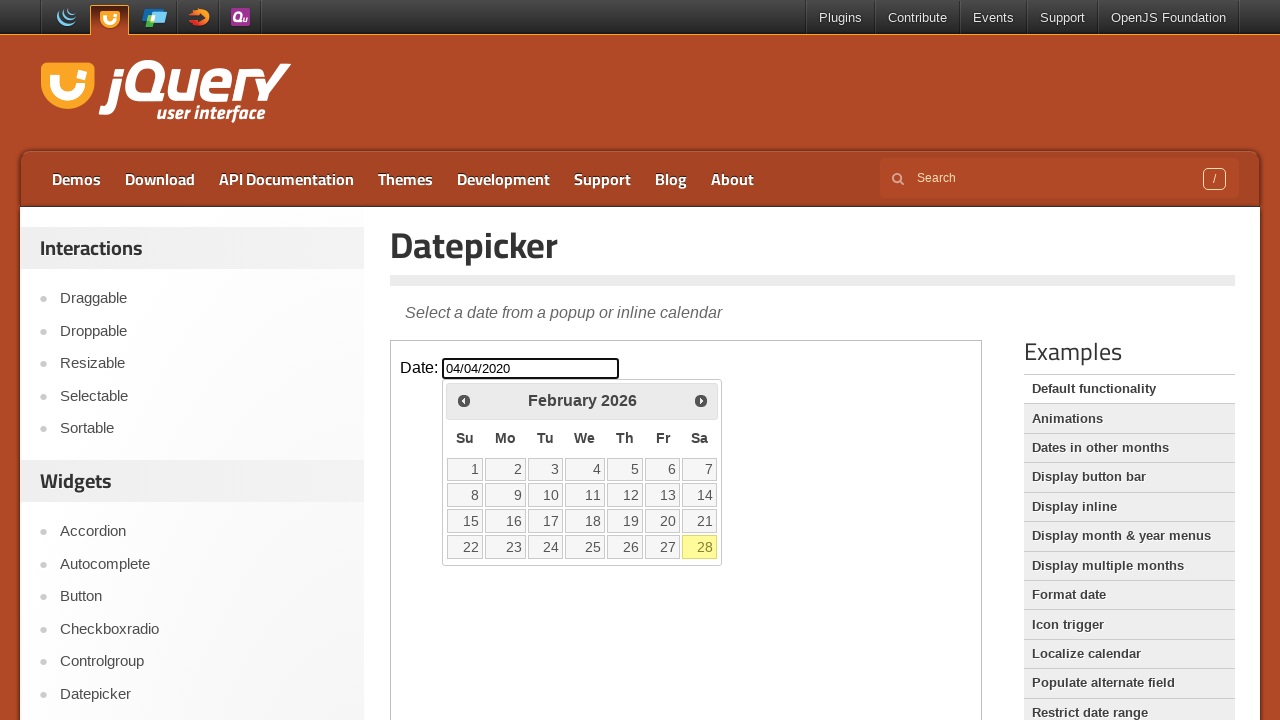

Waited 1 second to observe the datepicker result
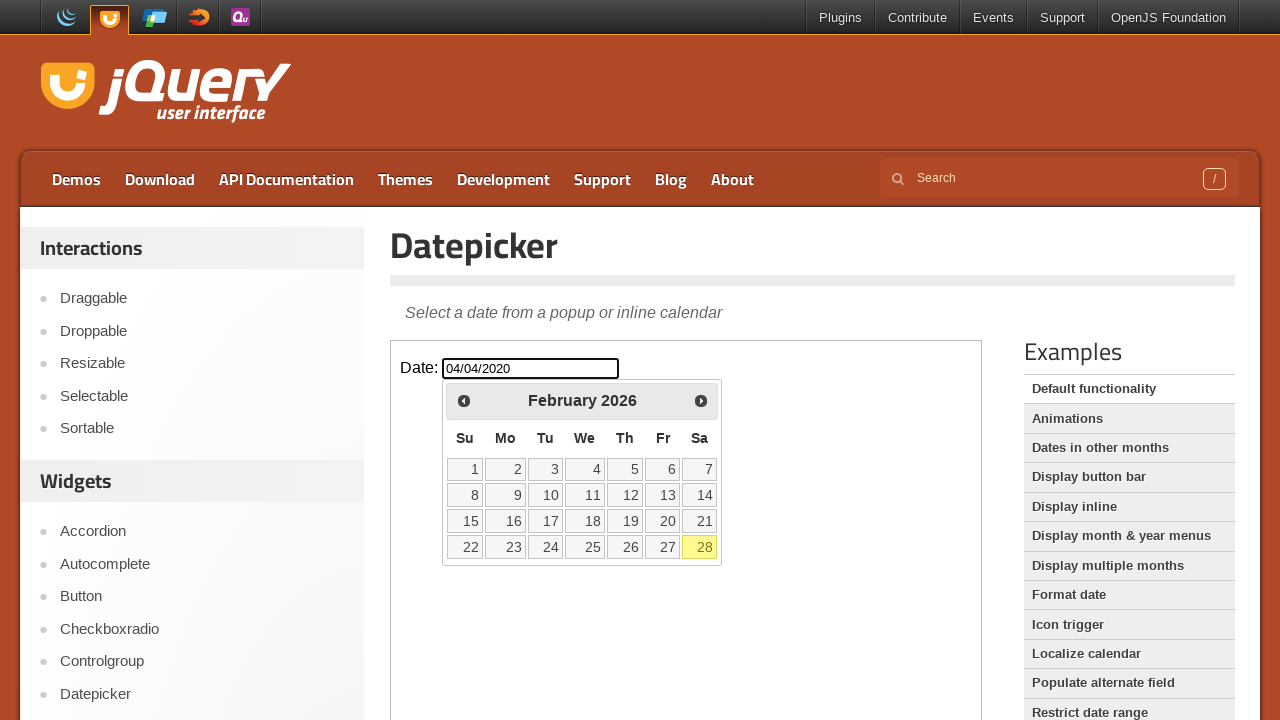

Refreshed the page
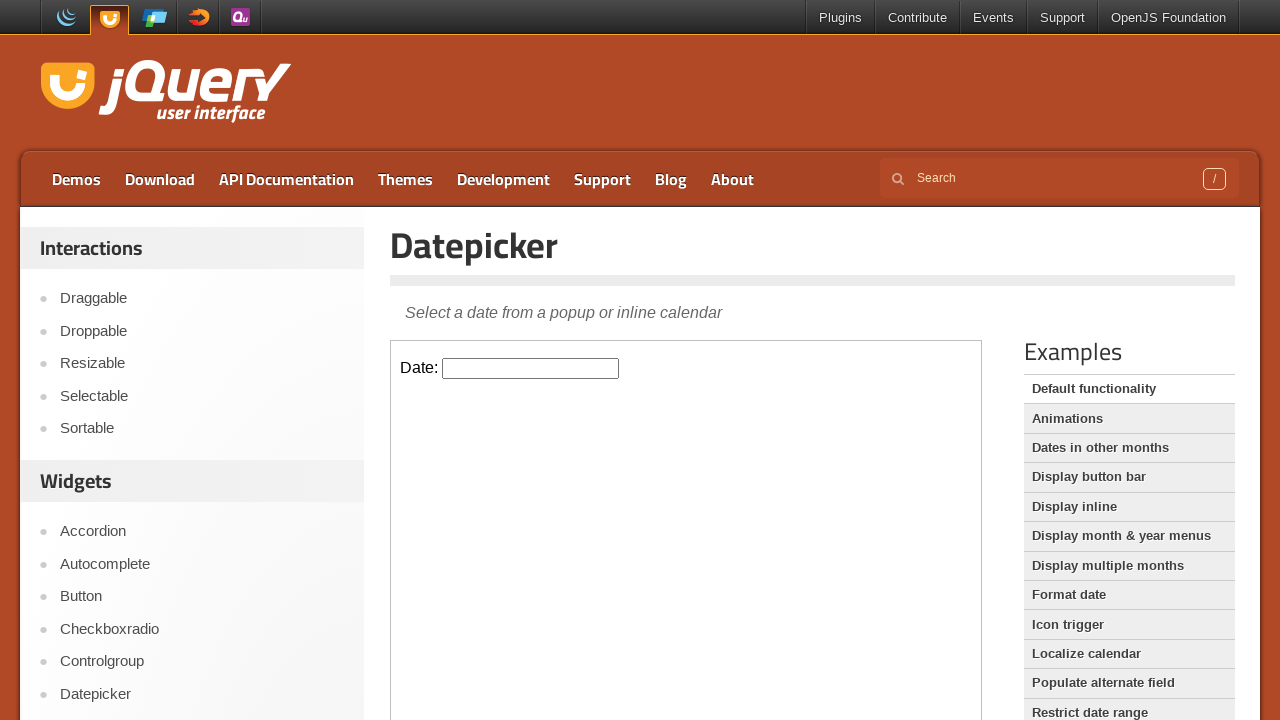

Page finished reloading and DOM content loaded
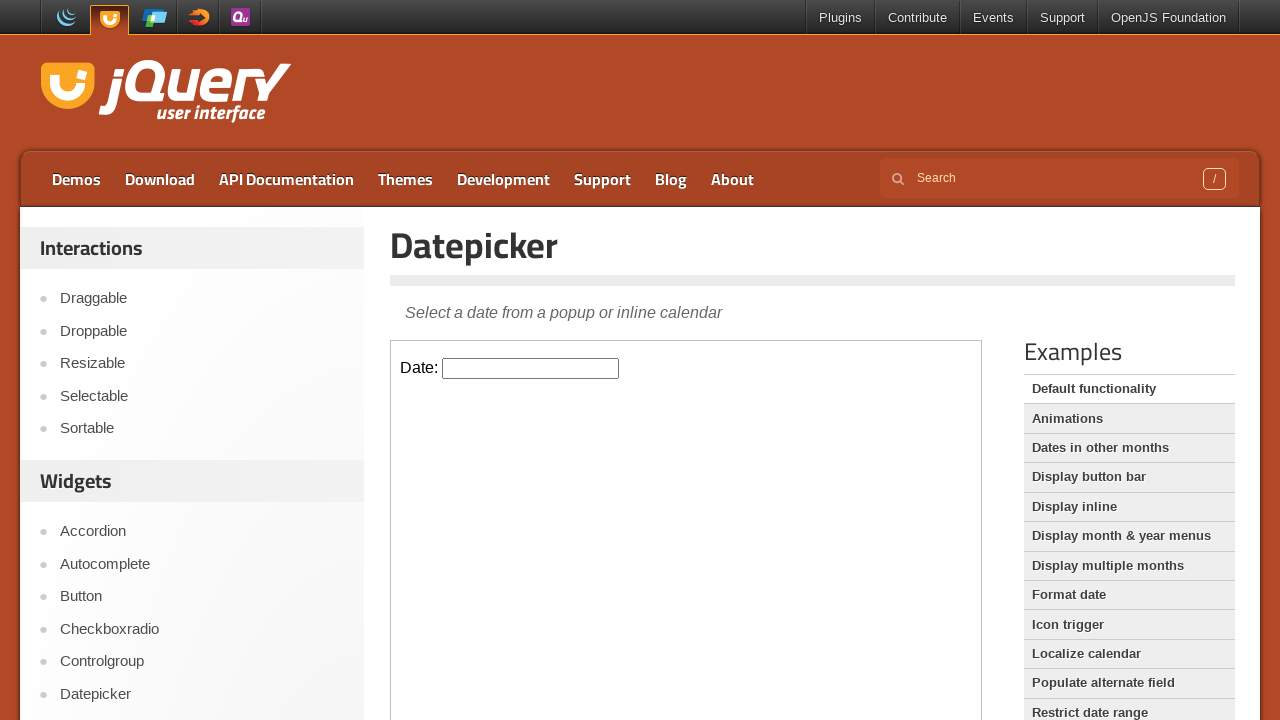

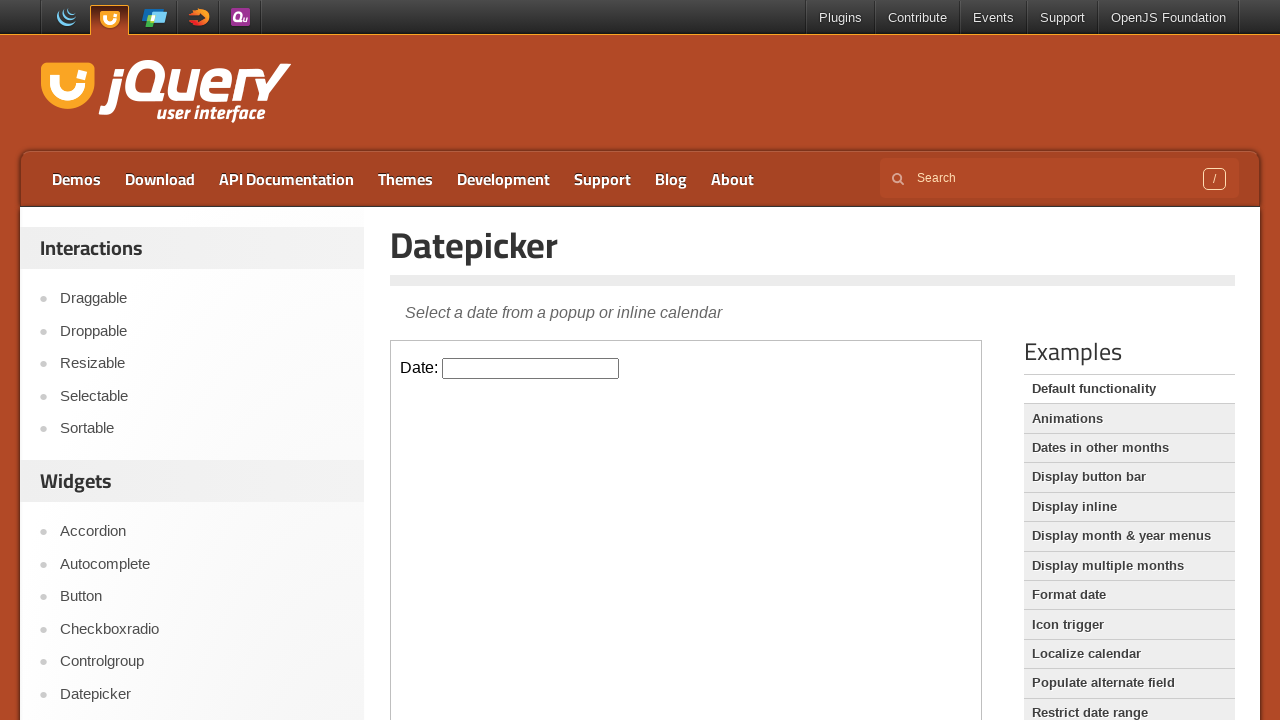